Tests user registration form by filling in personal details including name, email, phone, password and accepting privacy policy

Starting URL: https://awesomeqa.com/ui/index.php?route=account/register

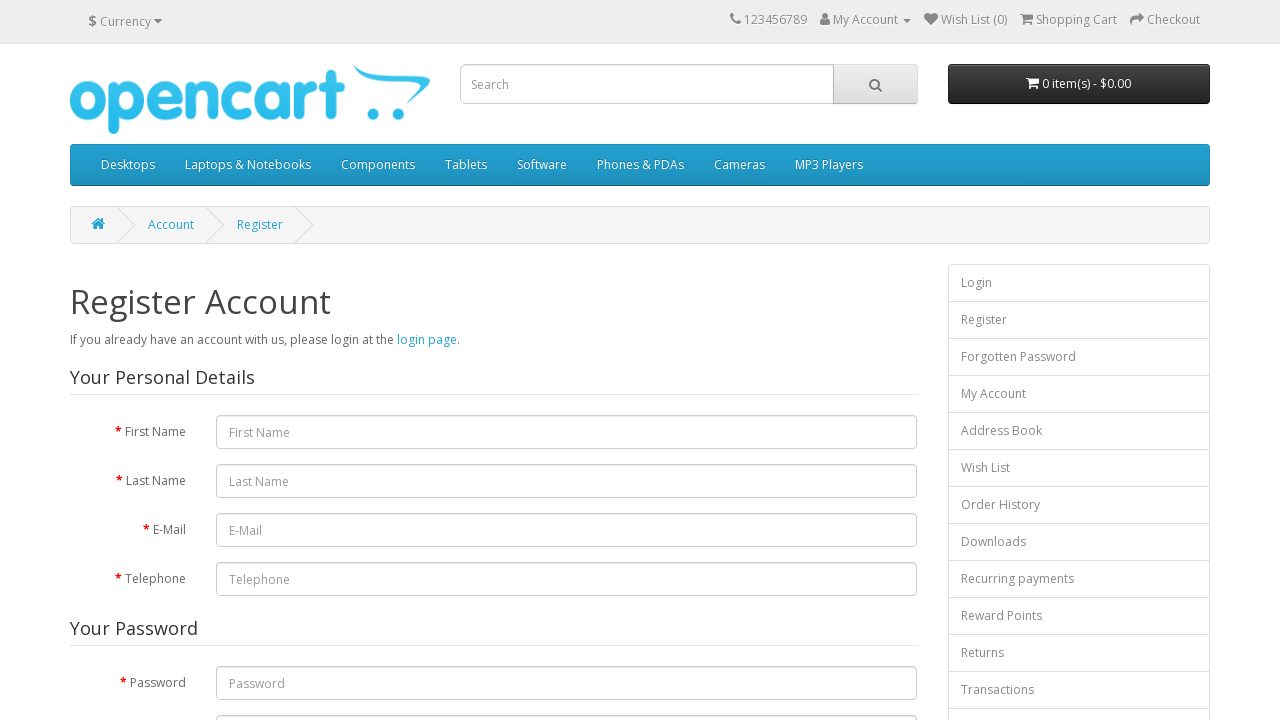

Filled first name field with 'John' on #input-firstname
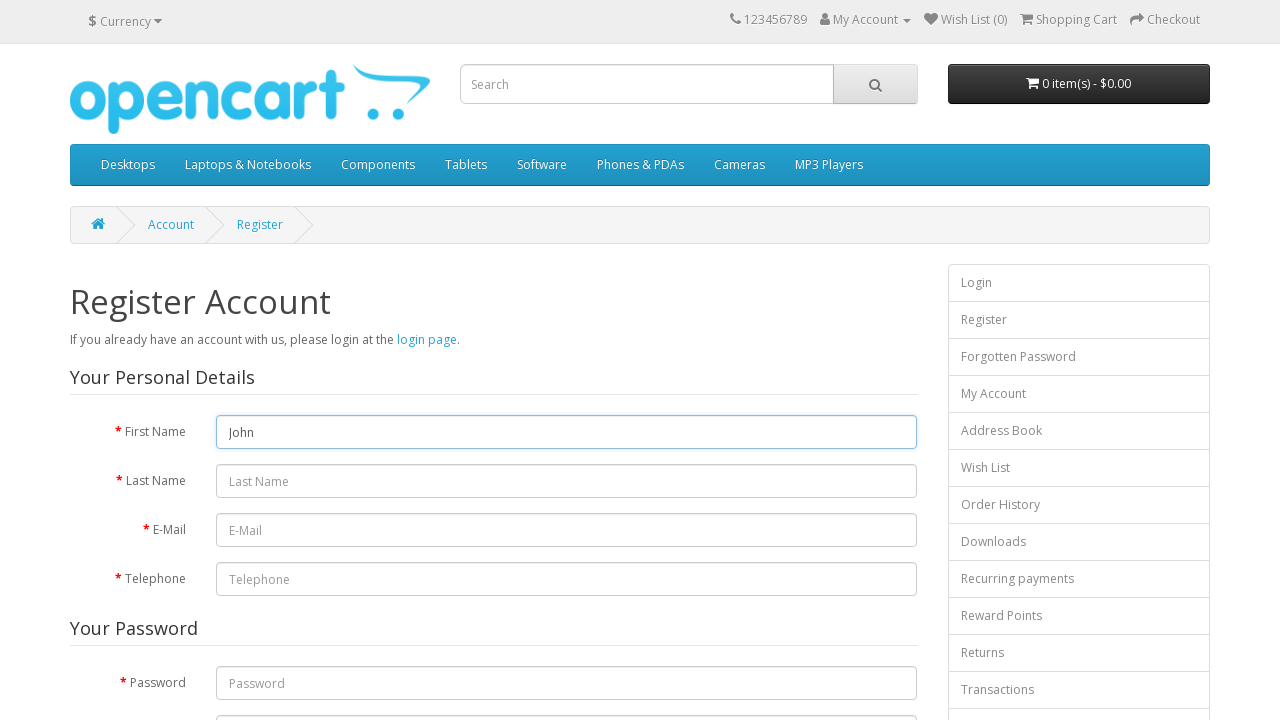

Filled last name field with 'Doe' on #input-lastname
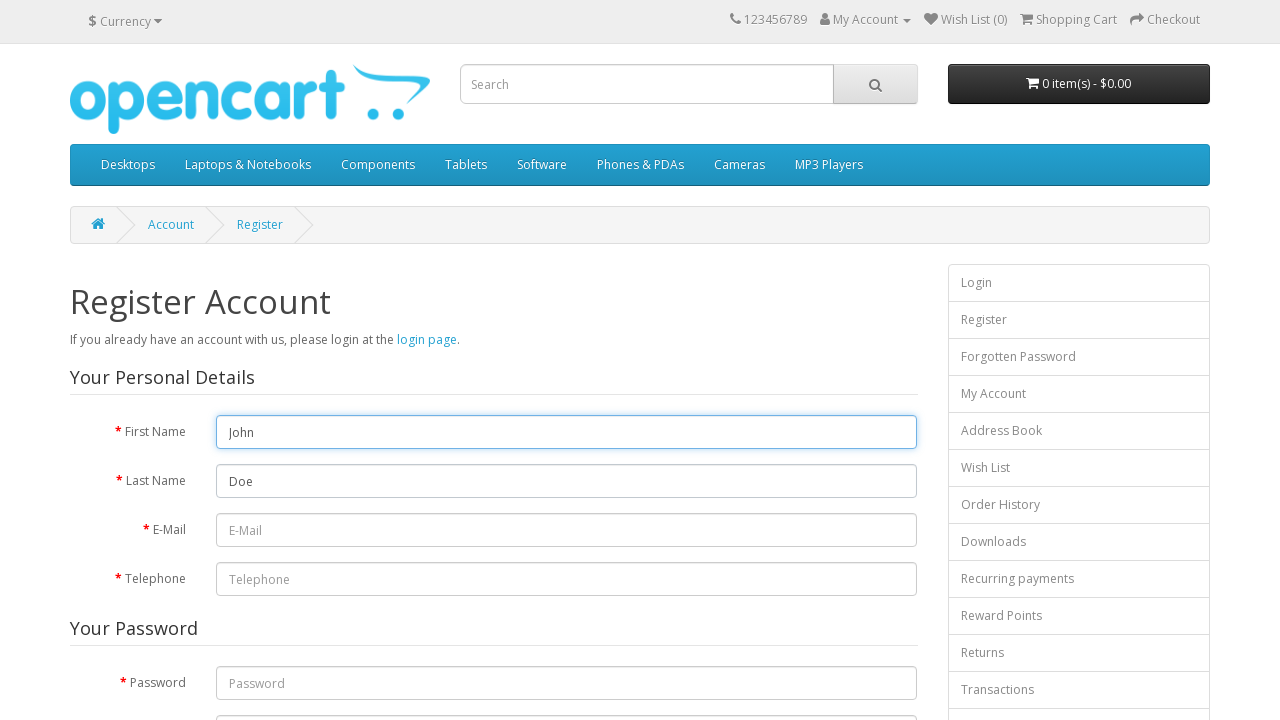

Filled email field with 'john.doe.test123@example.com' on #input-email
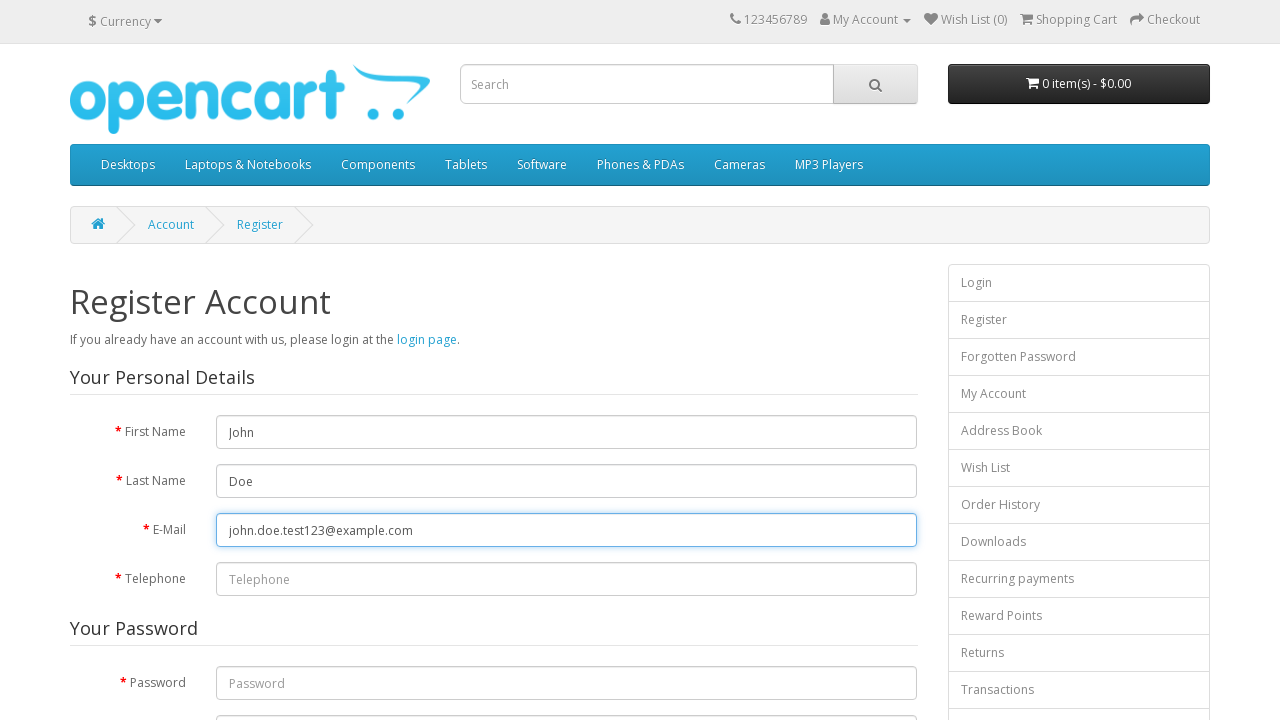

Filled telephone field with '555-123-4567' on #input-telephone
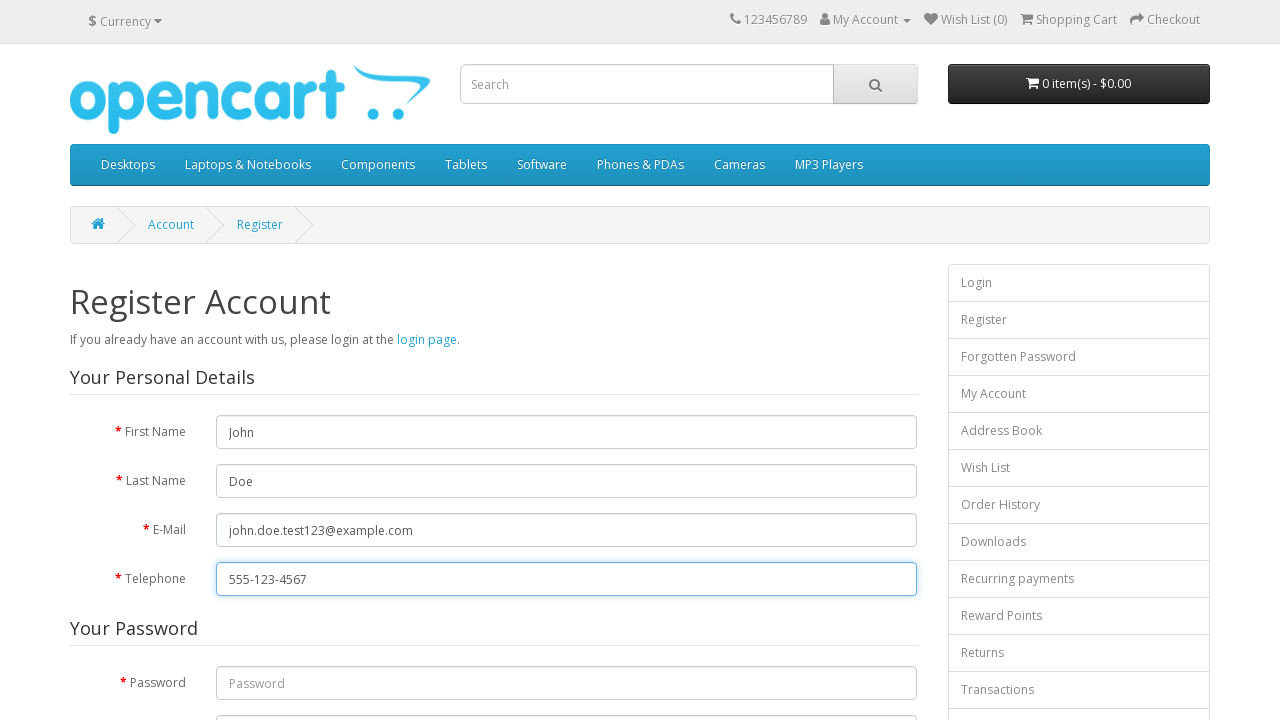

Filled password field with secure password on #input-password
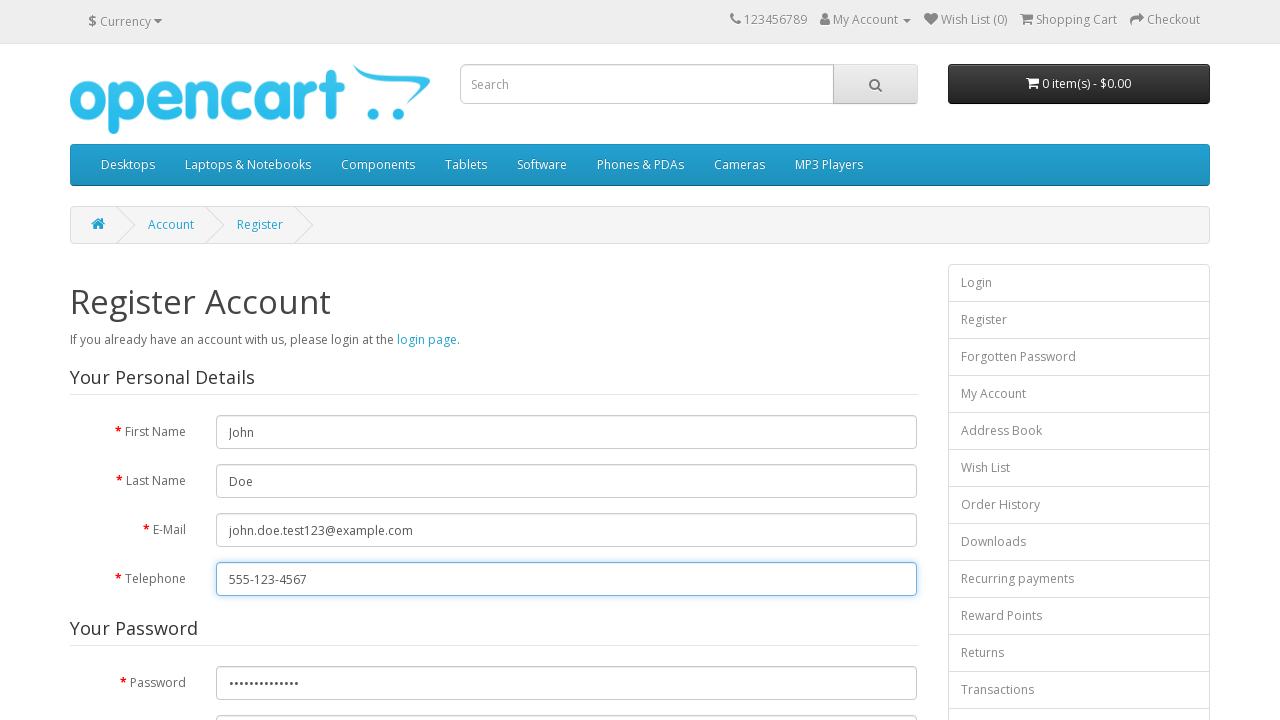

Filled password confirmation field on #input-confirm
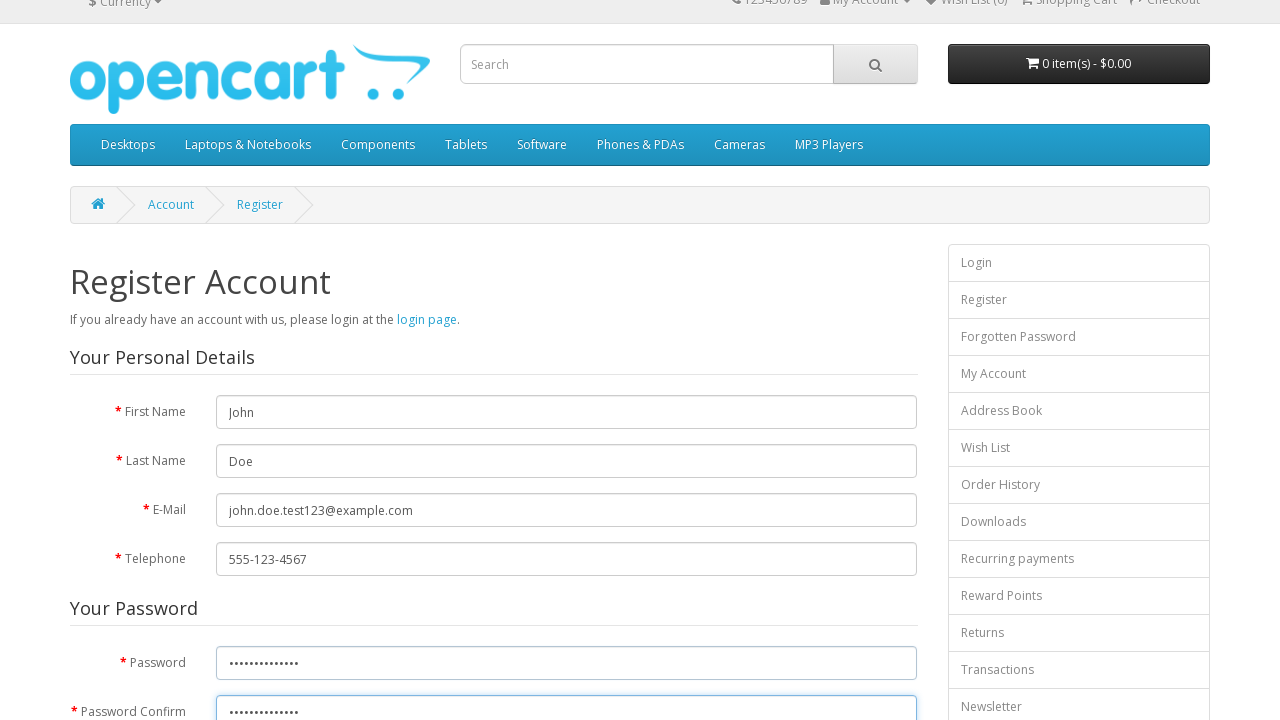

Clicked privacy policy checkbox to accept terms at (825, 423) on input[name='agree']
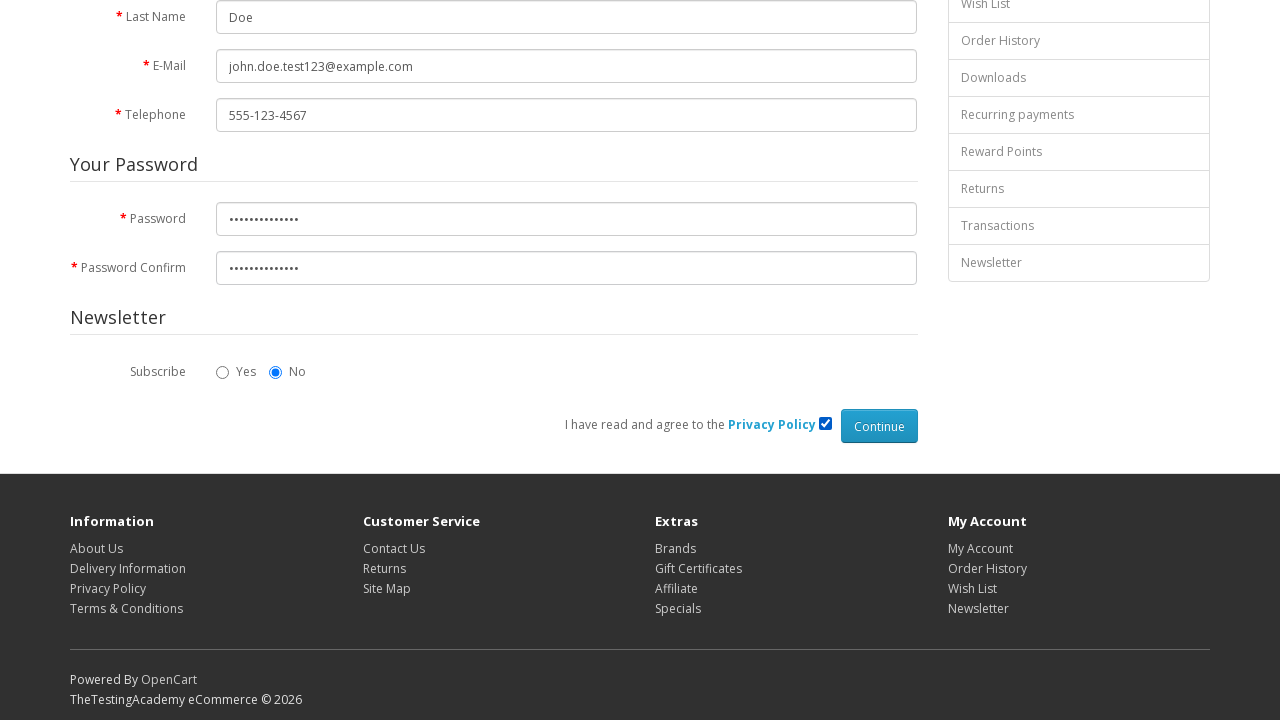

Continue button is visible and ready to submit registration
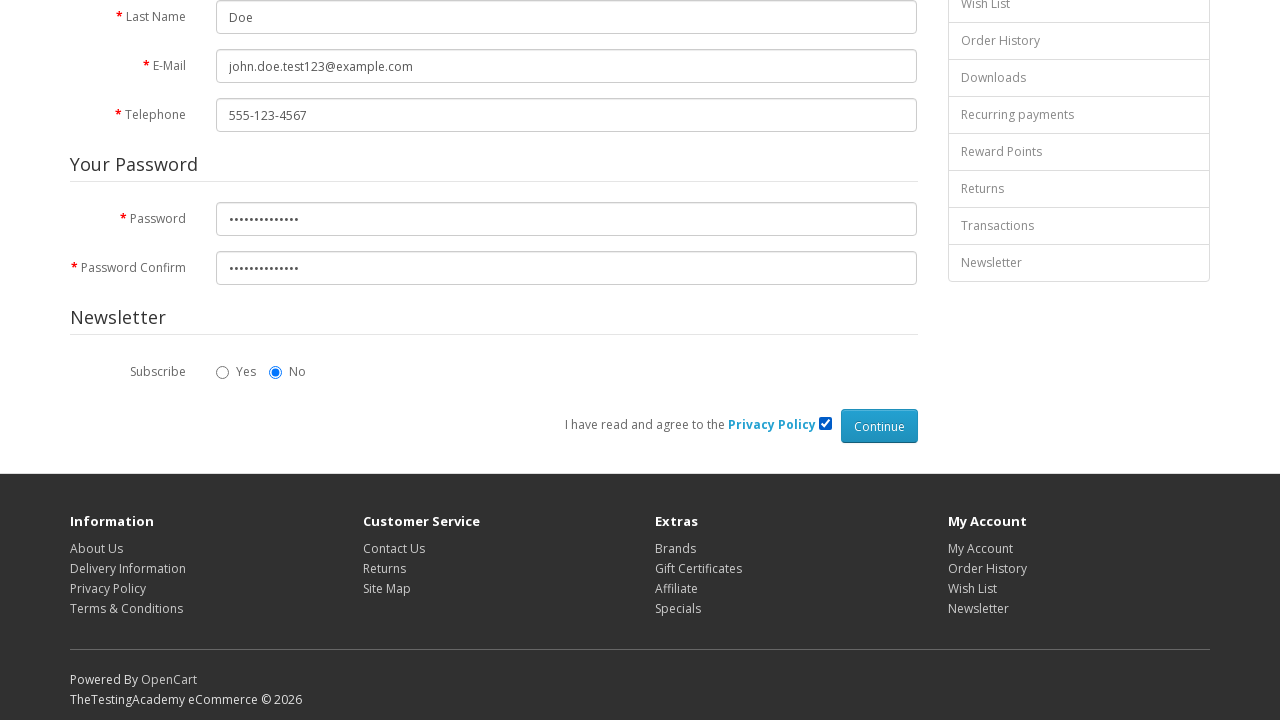

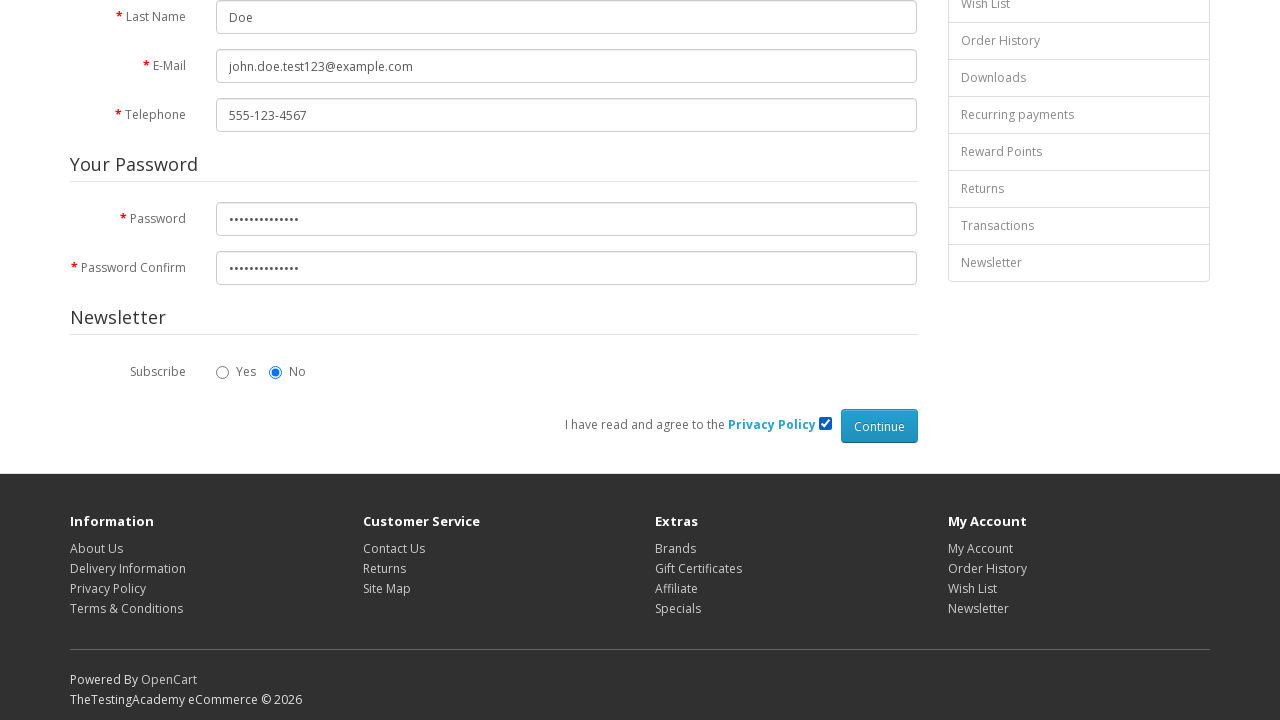